Navigates to a test automation practice website and opens a new browser tab to demonstrate window/tab handling functionality.

Starting URL: https://testautomationpractice.blogspot.com/

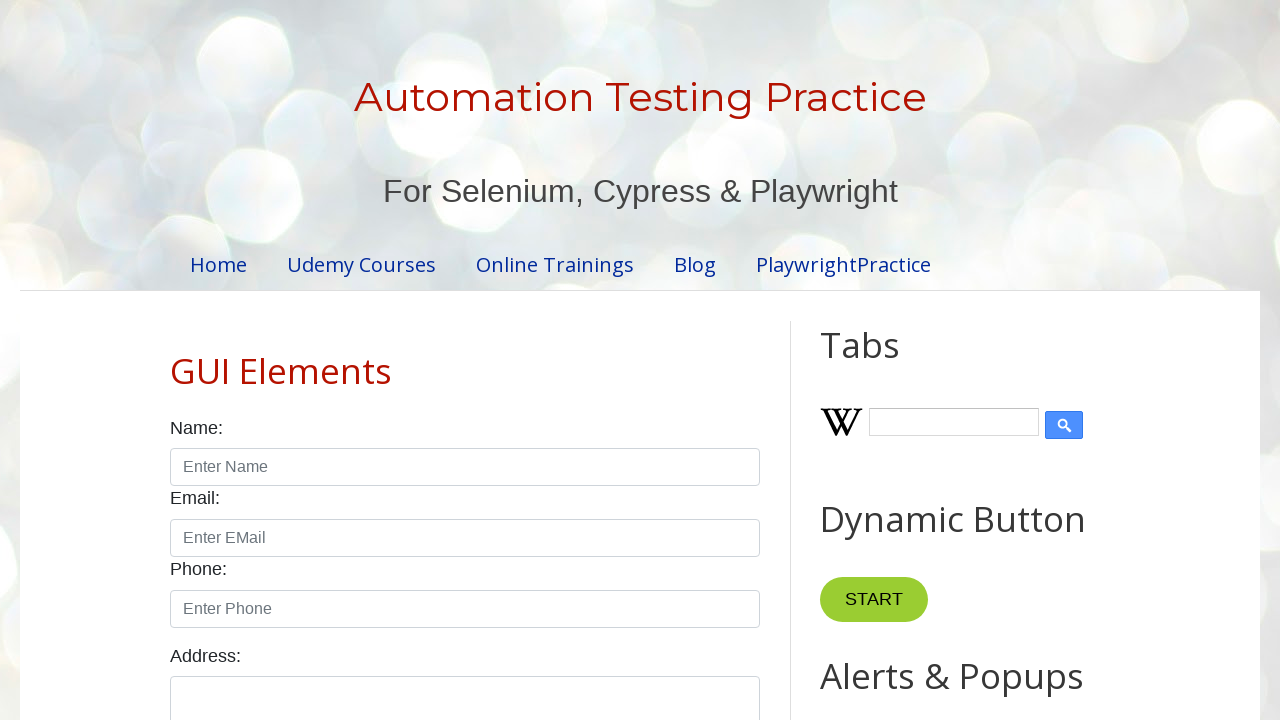

Opened a new browser tab
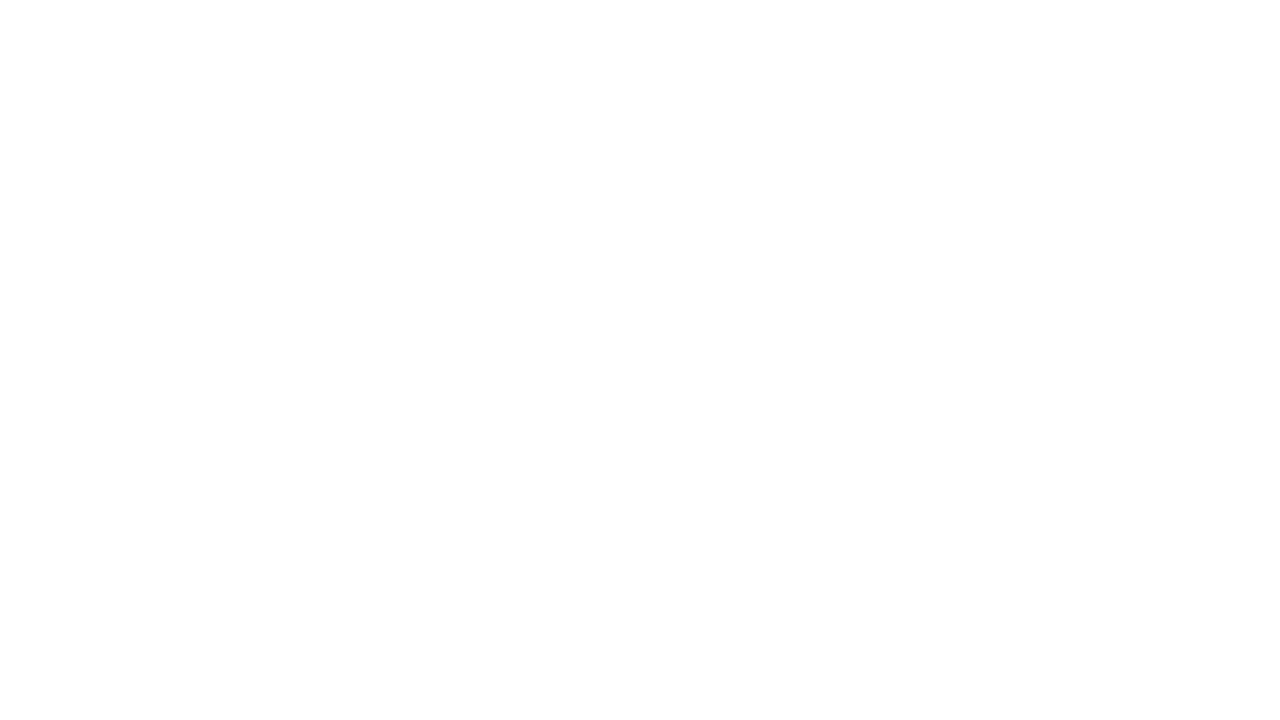

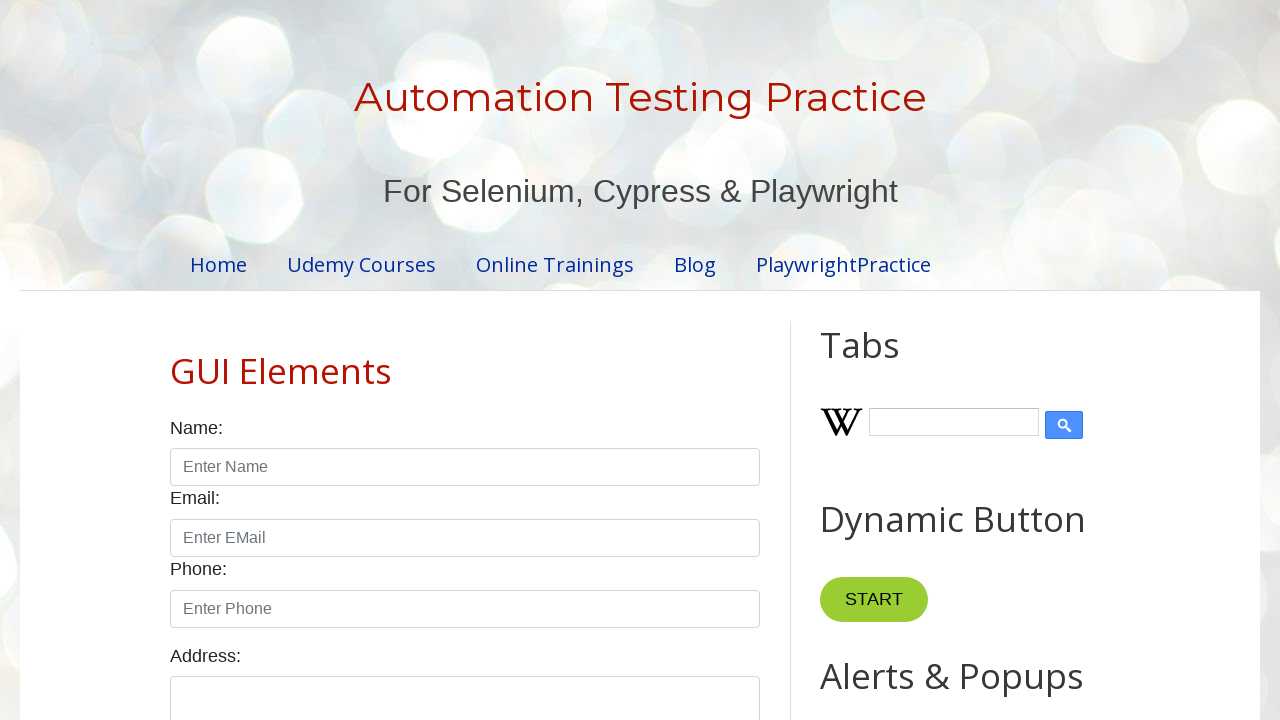